Navigates to a League of Legends champion ARAM build page on Mobalytics, attempts to collapse a UI element if present, and scrolls down to view the build information.

Starting URL: https://app.mobalytics.gg/lol/champions/jinx/aram-builds

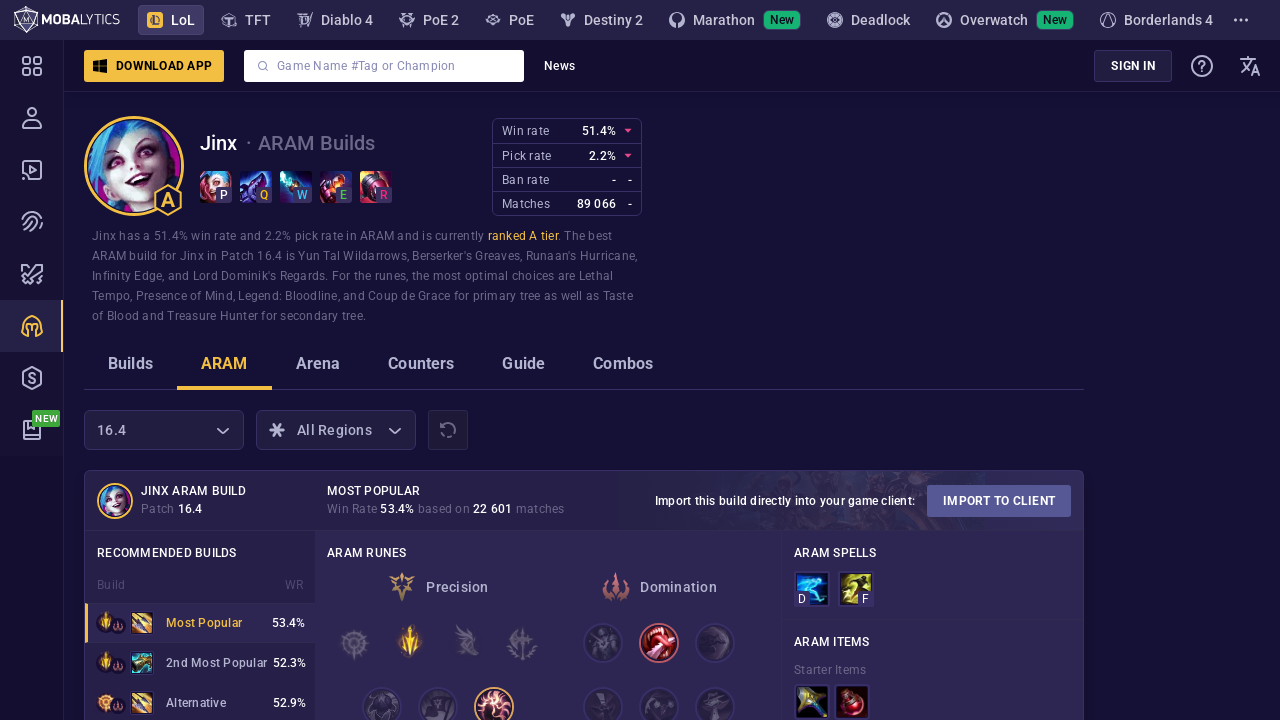

Scrolled down to 5% of page height to view build information
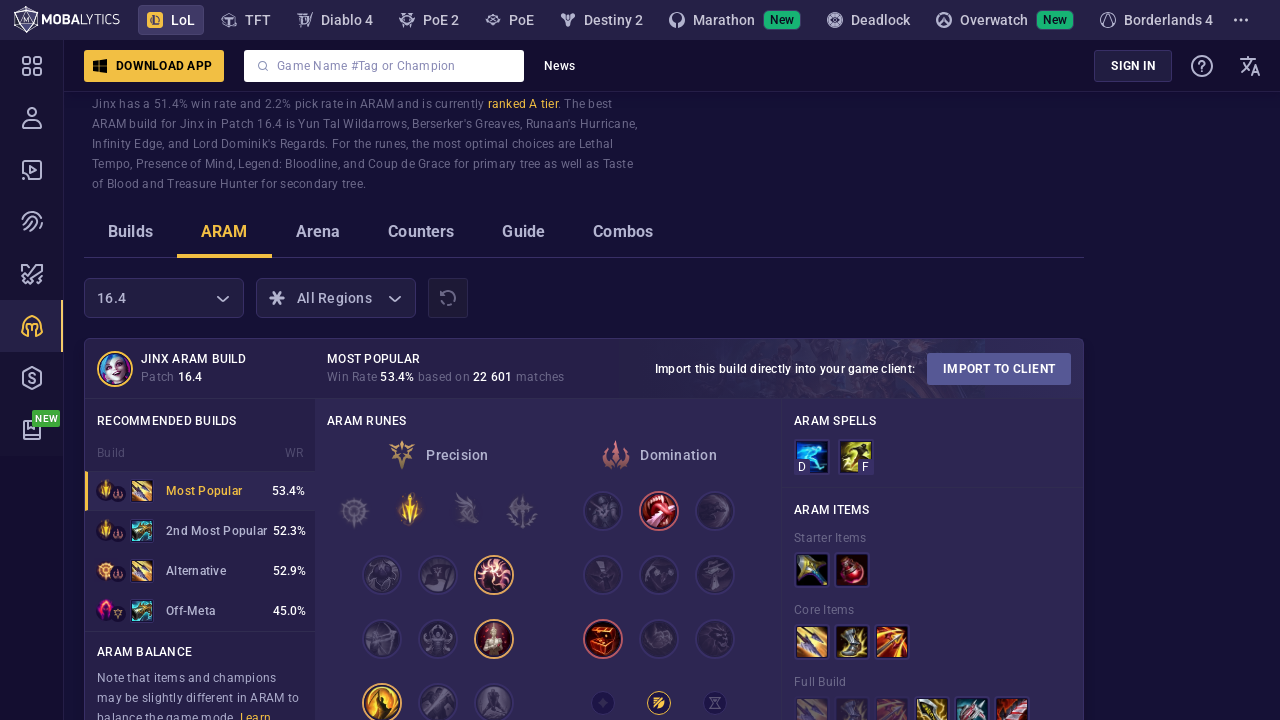

Waited 500ms for page content to fully render
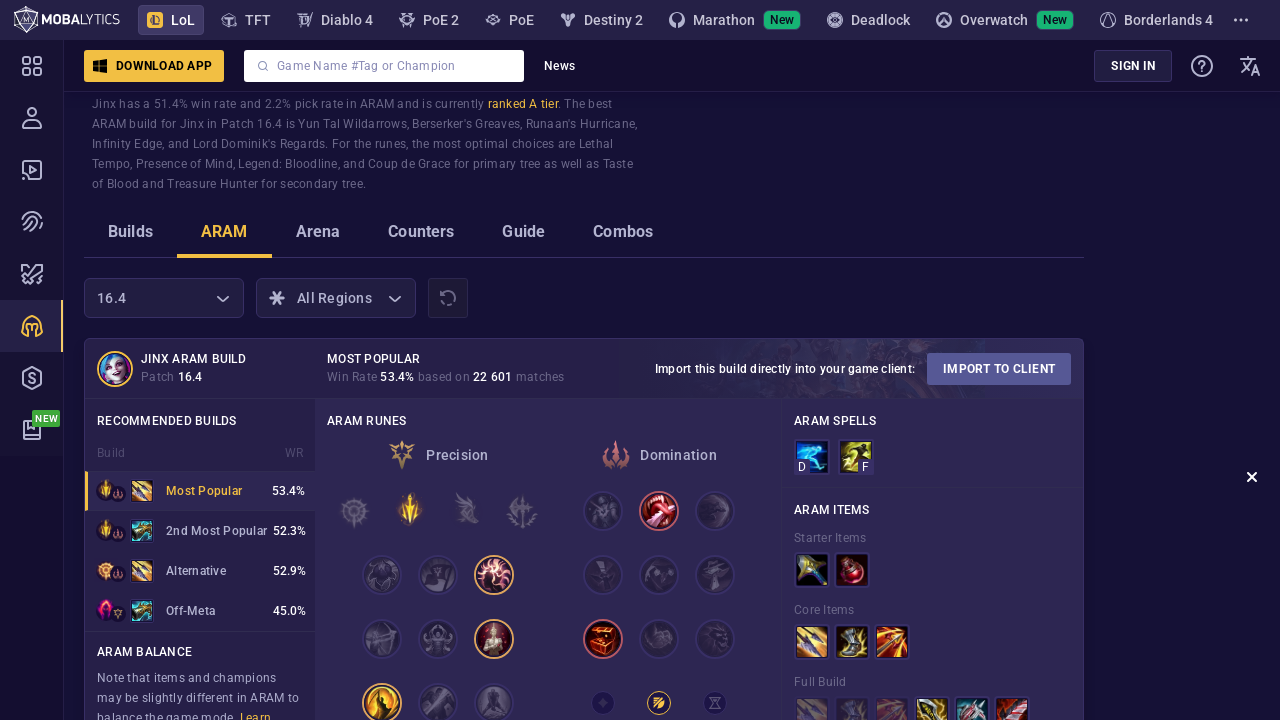

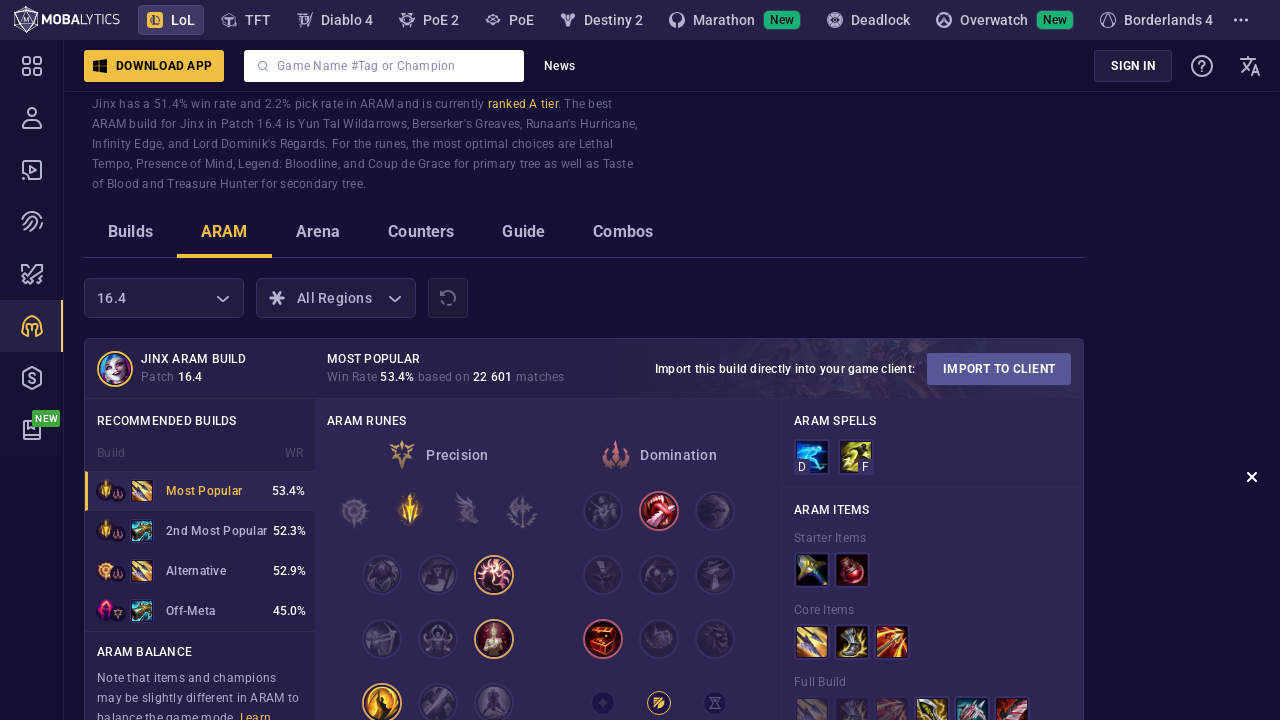